Tests handling of a JavaScript prompt dialog by clicking the prompt button, entering text, and accepting the dialog

Starting URL: https://the-internet.herokuapp.com/javascript_alerts

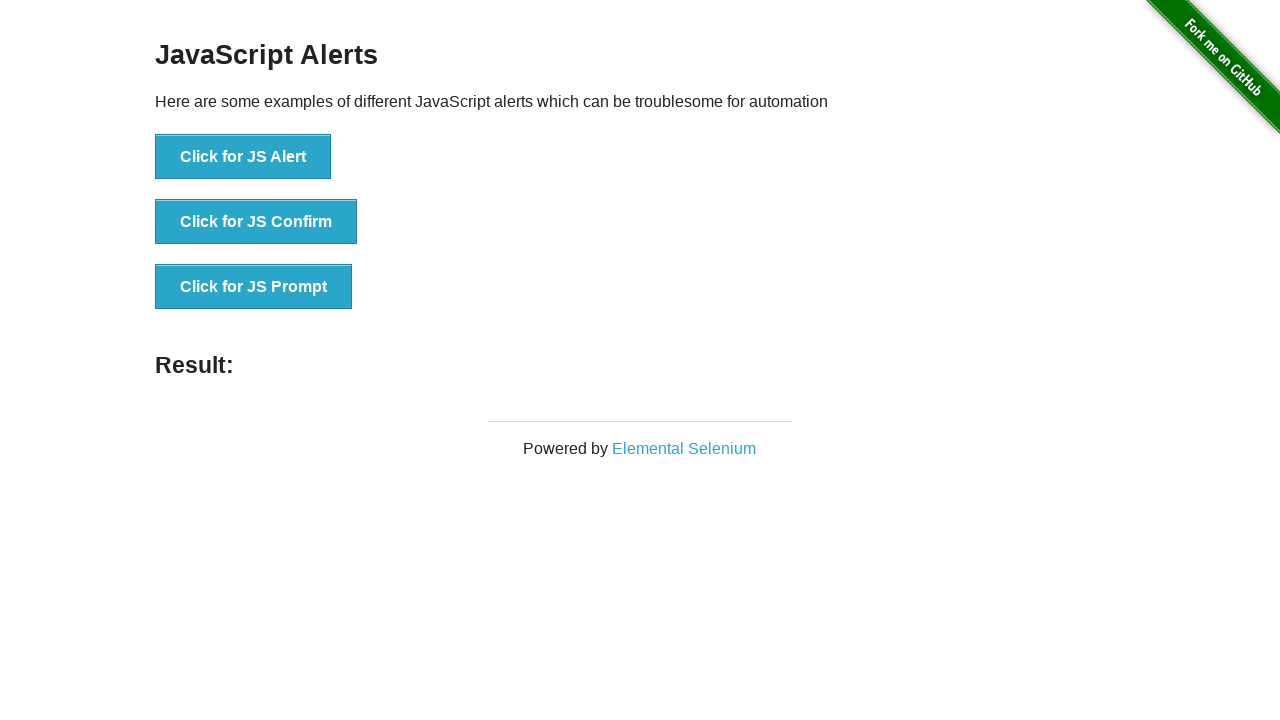

Set up dialog handler to accept prompts with 'TestUser123'
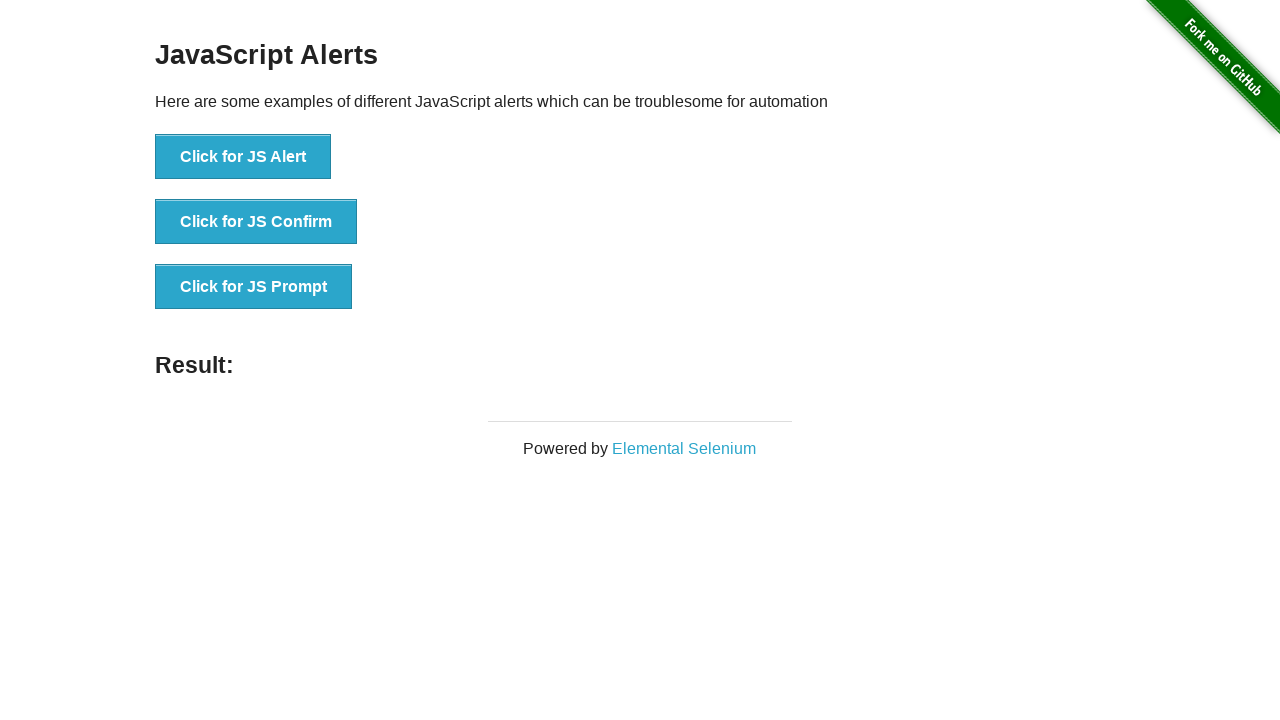

Clicked the JavaScript prompt button at (254, 287) on xpath=//button[text()='Click for JS Prompt']
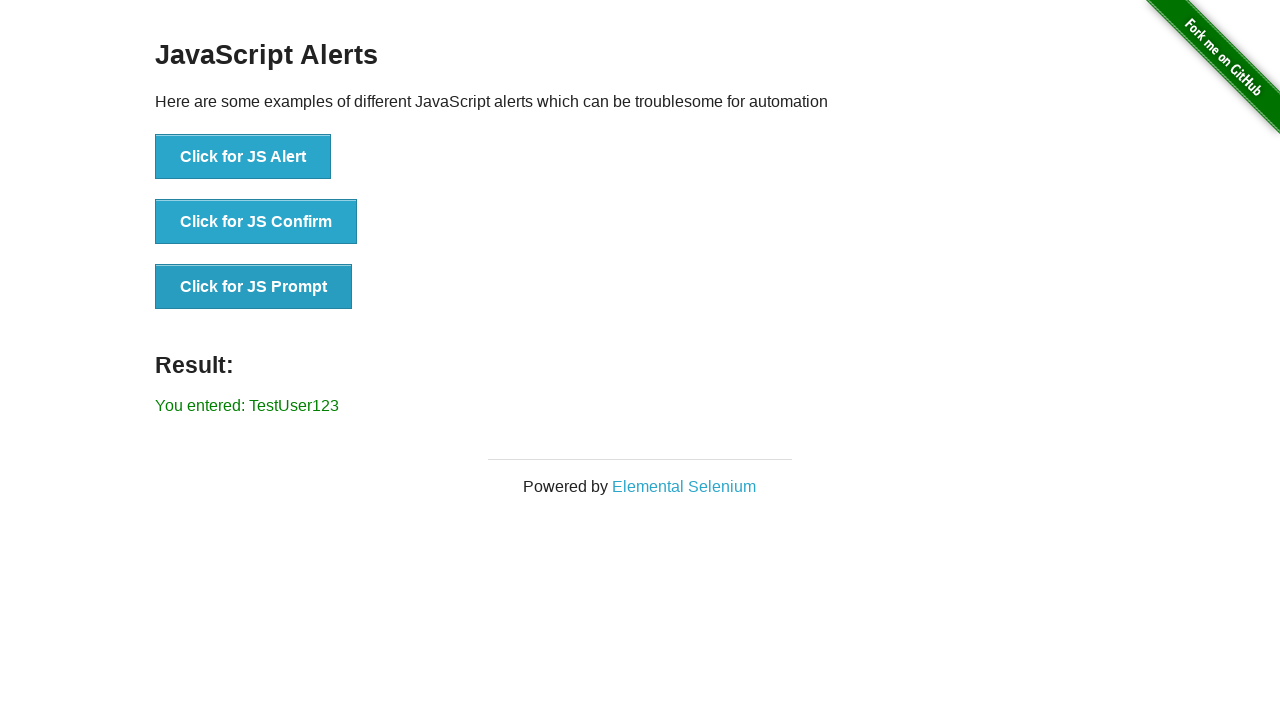

Removed the dialog handler after prompt was accepted
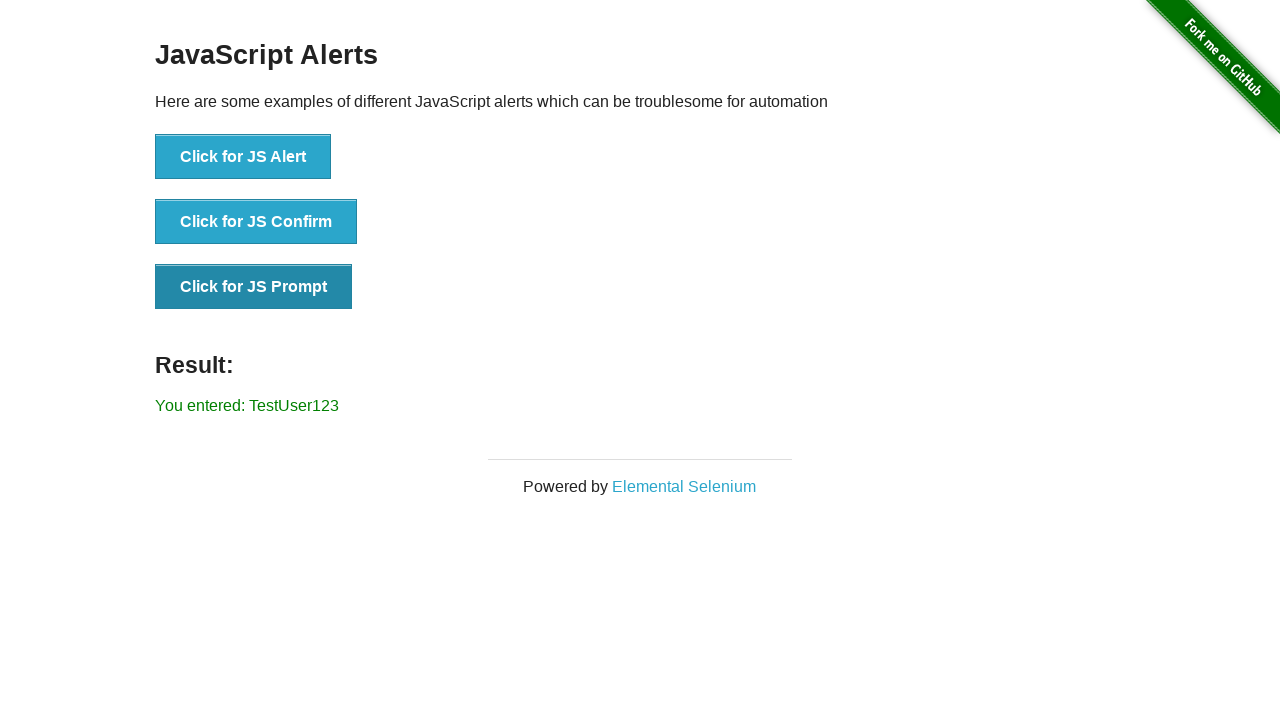

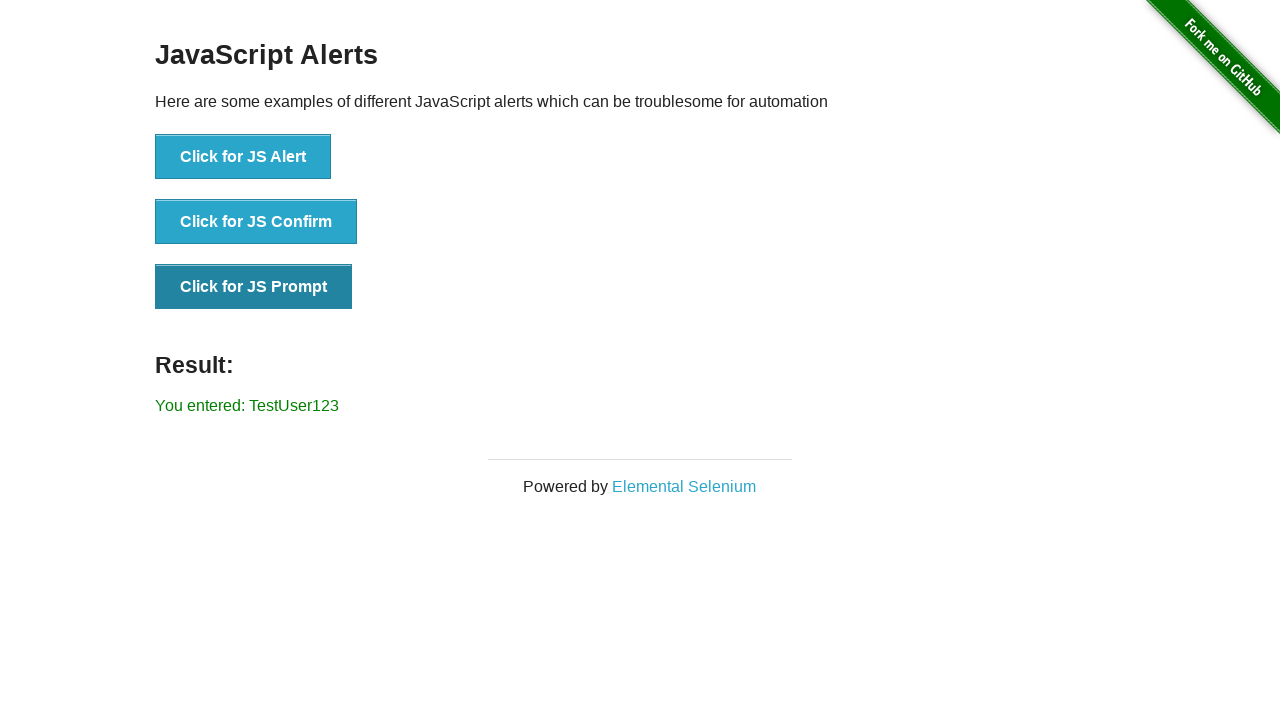